Simple test that navigates to Nykaa.com homepage and verifies the page loads successfully

Starting URL: https://www.nykaa.com/

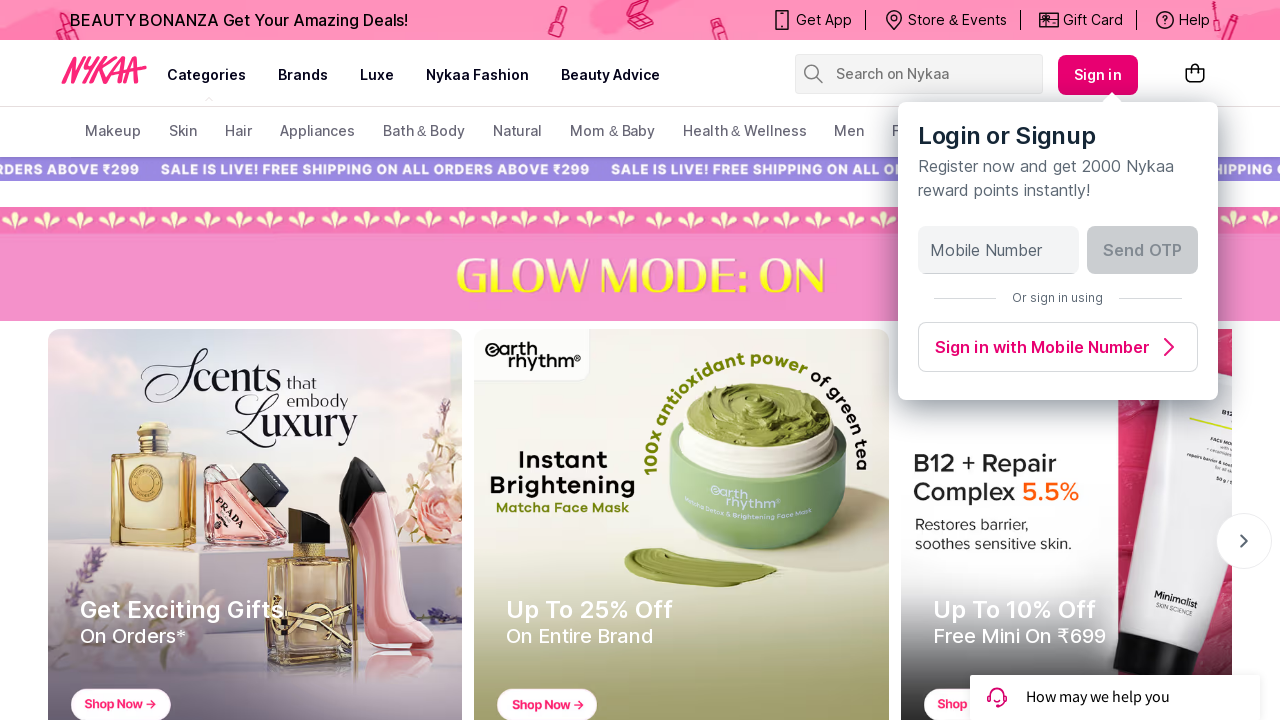

Page loaded to domcontentloaded state
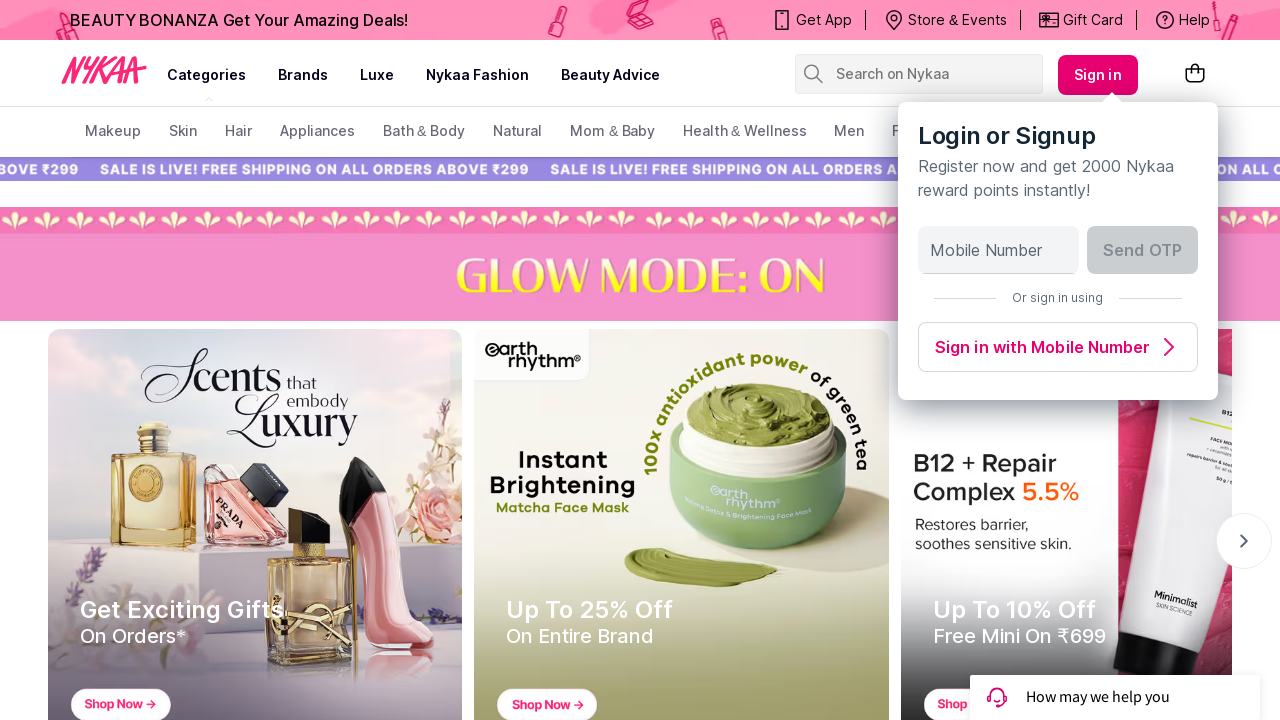

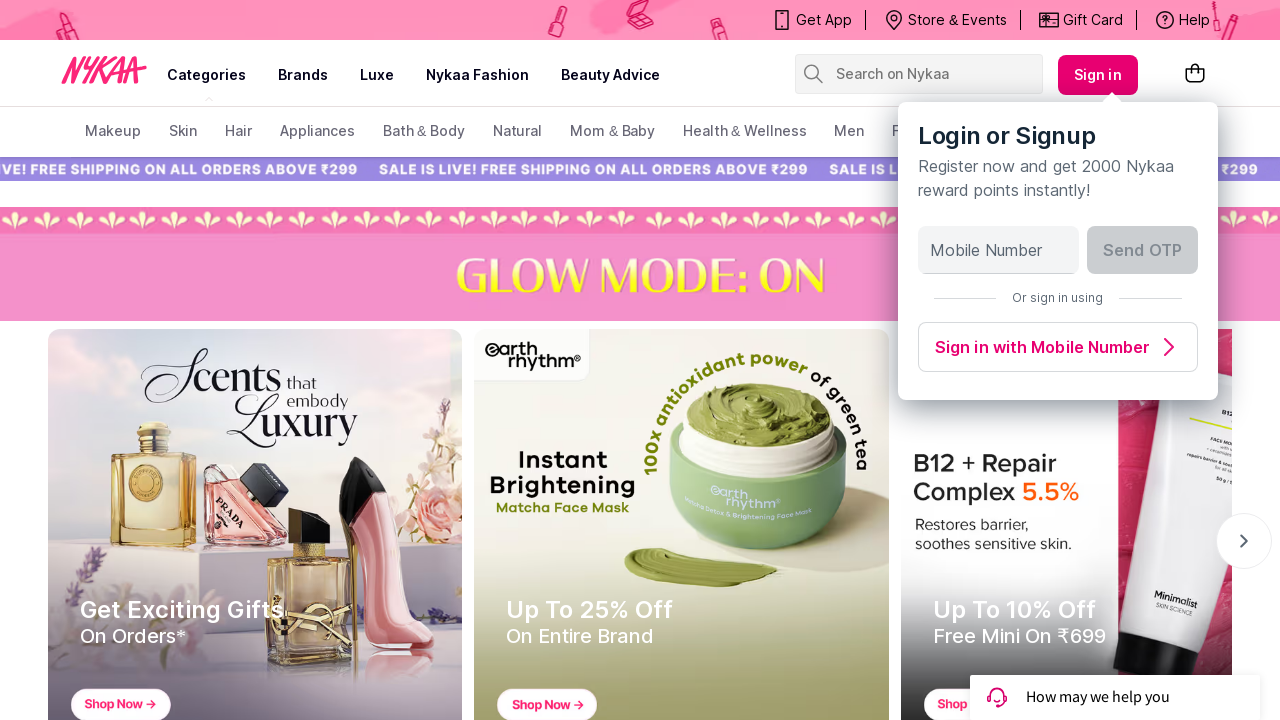